Tests browser window handling by opening multiple child windows and then closing them

Starting URL: https://demoqa.com/browser-windows

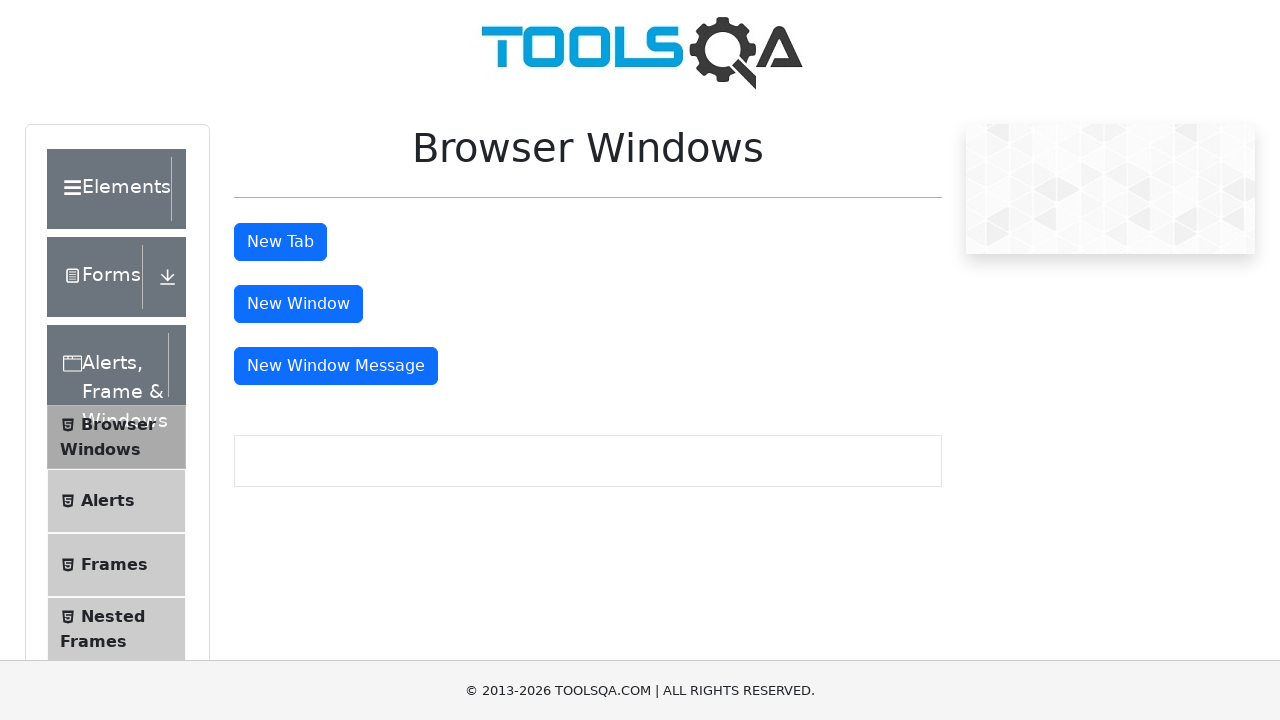

Clicked button to open new window at (298, 304) on #windowButton
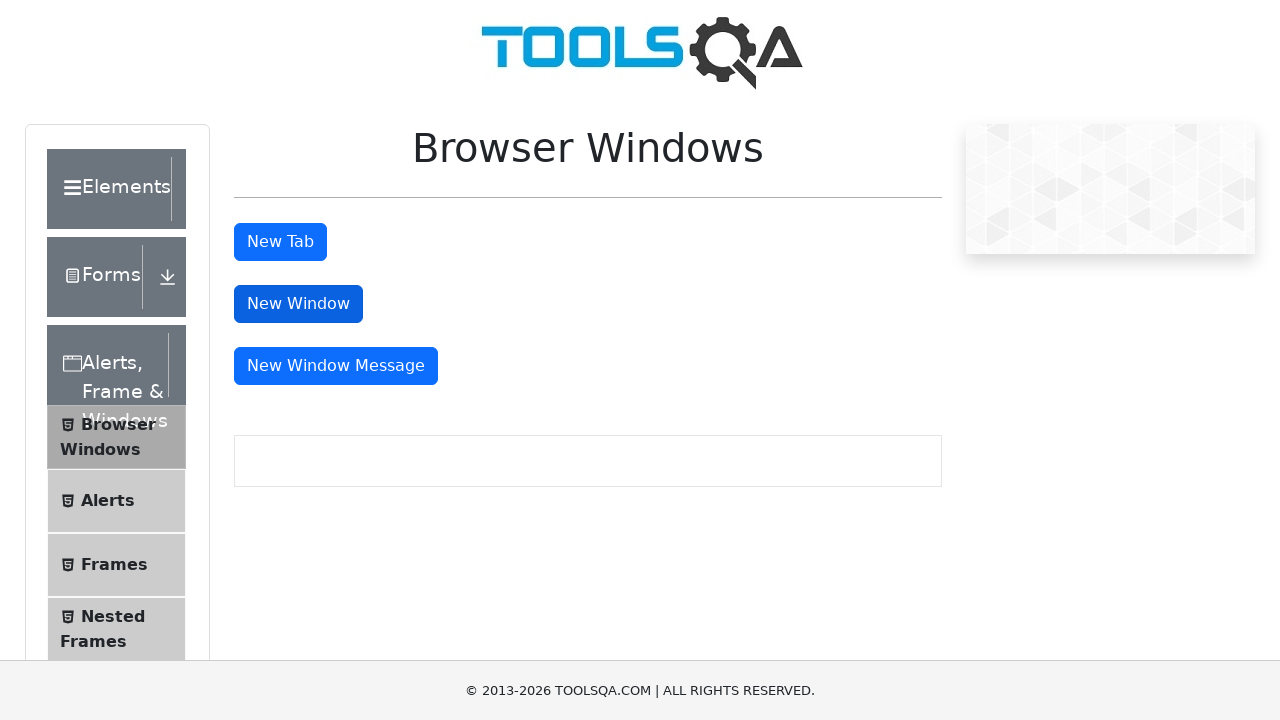

Clicked button to open message window at (336, 366) on #messageWindowButton
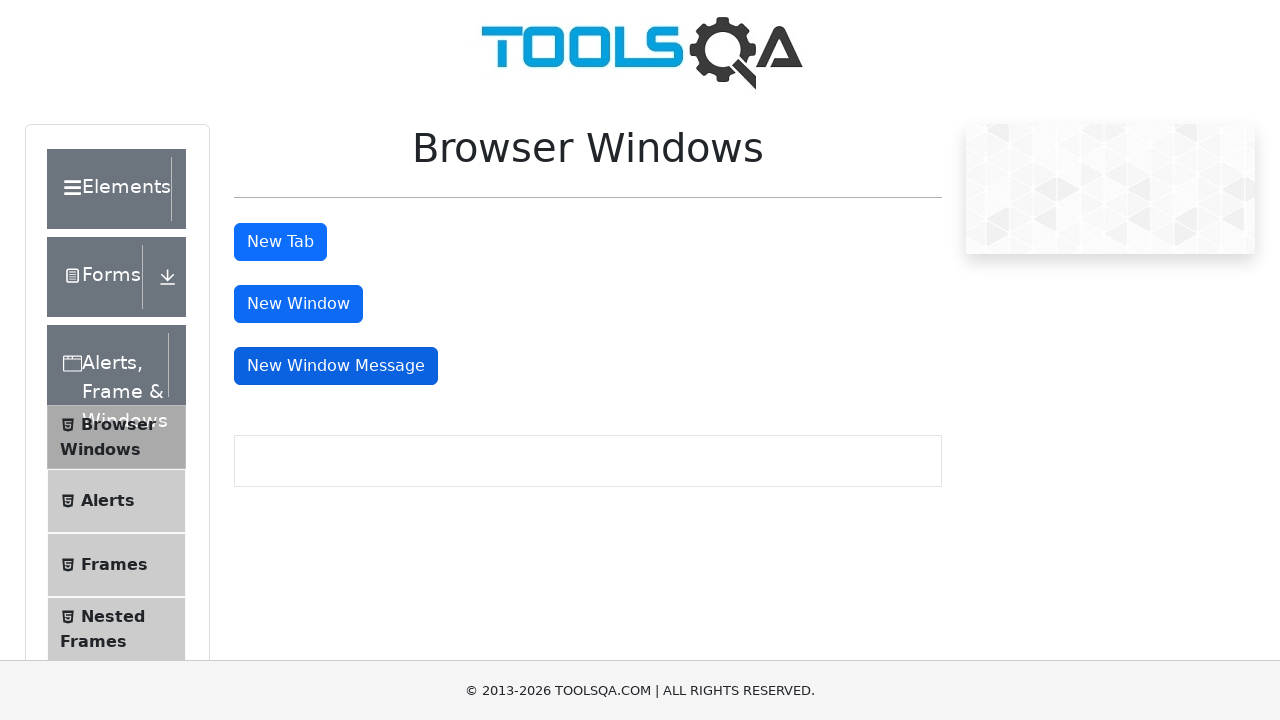

Retrieved all window contexts
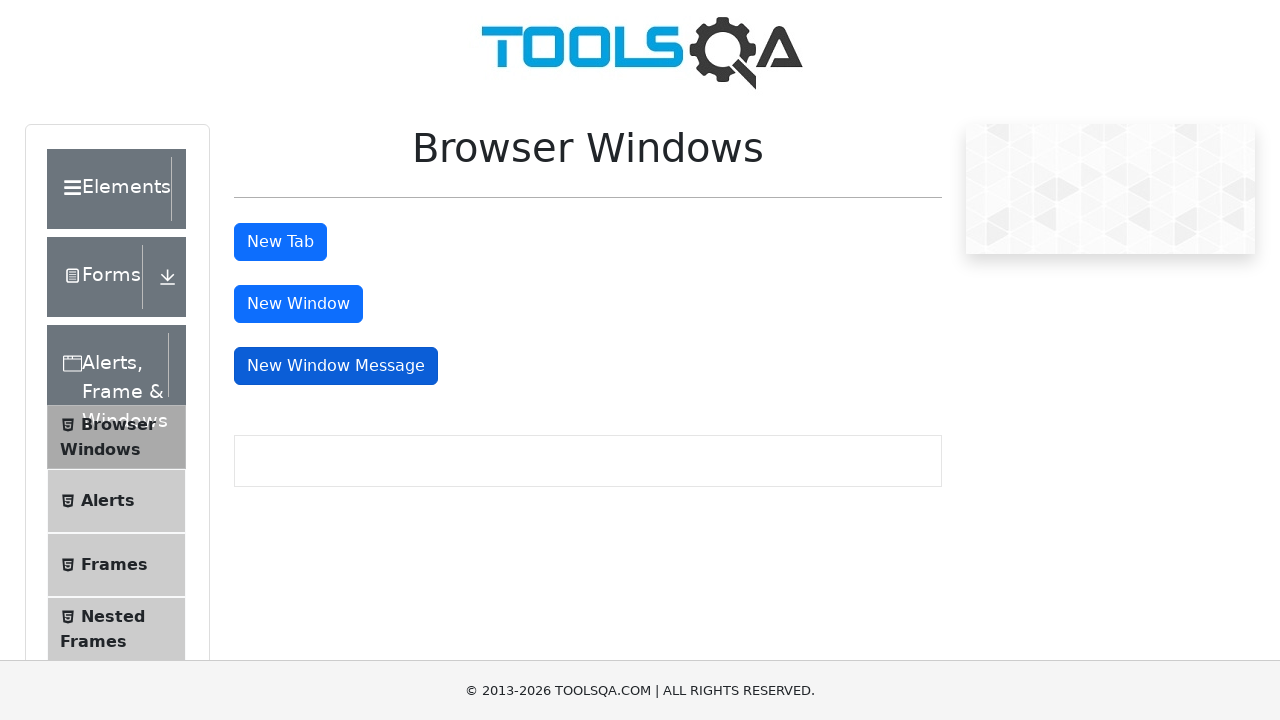

Identified main page as first window context
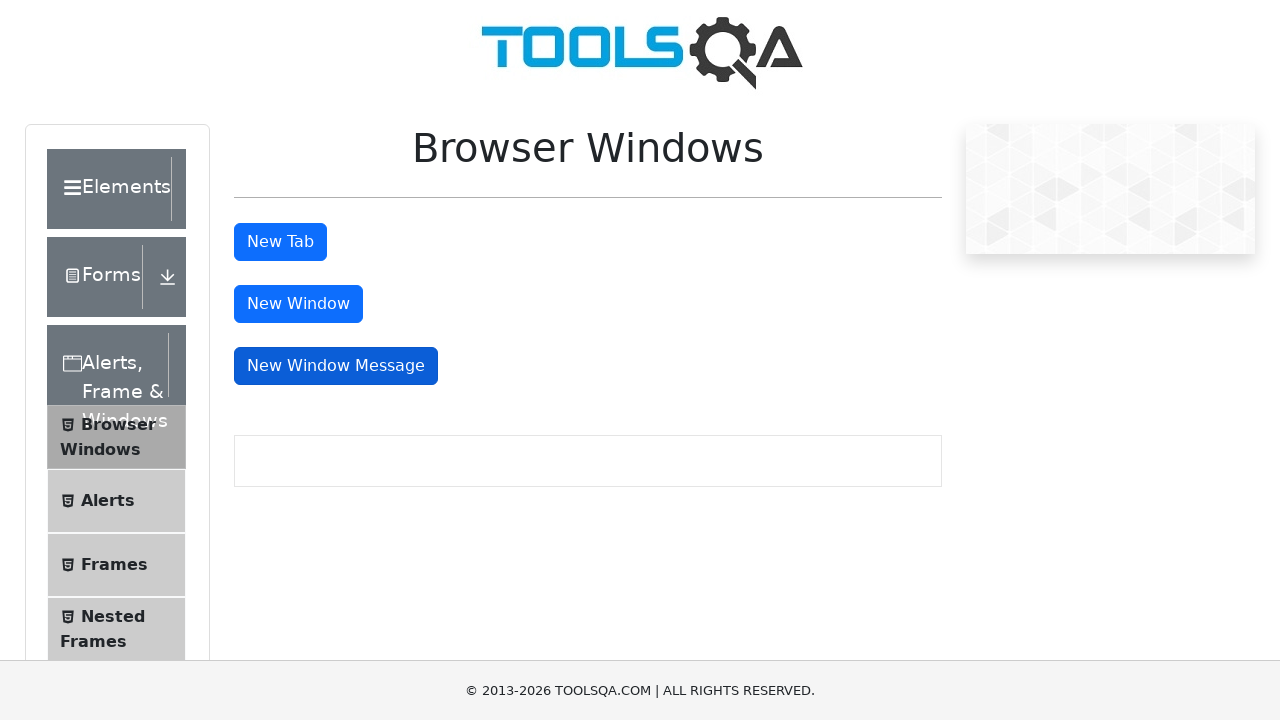

Closed child window
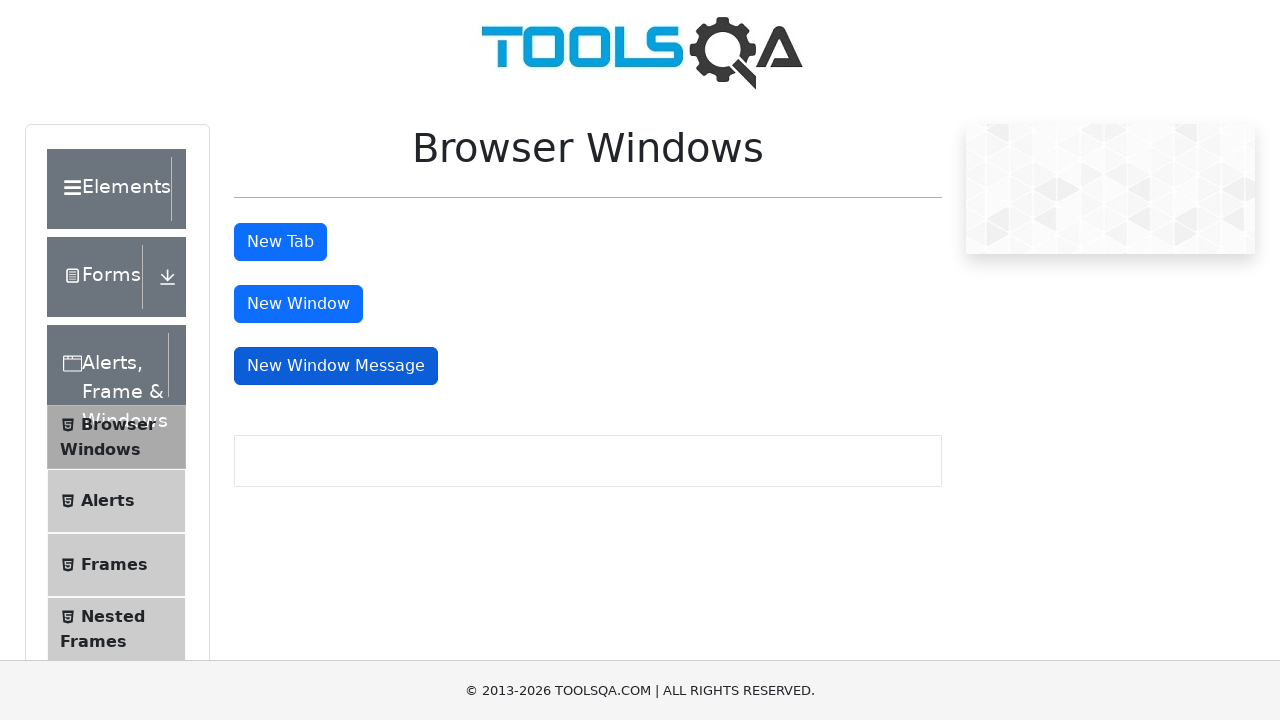

Closed child window
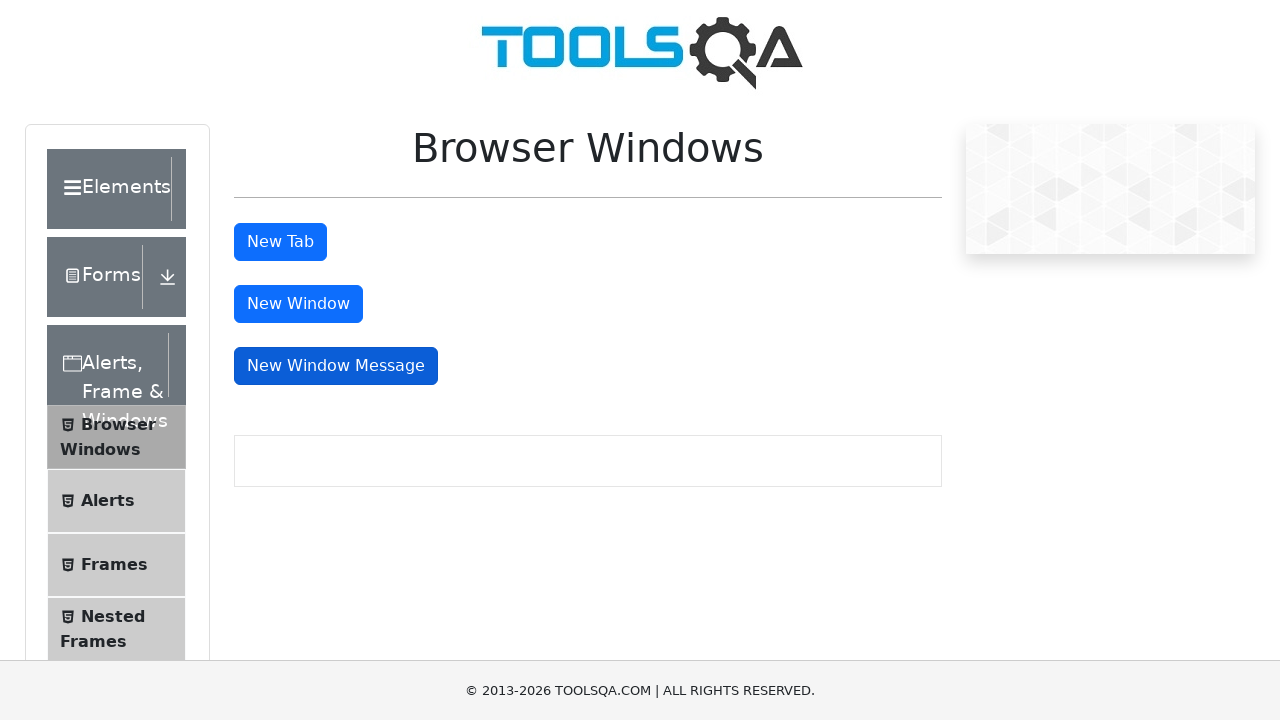

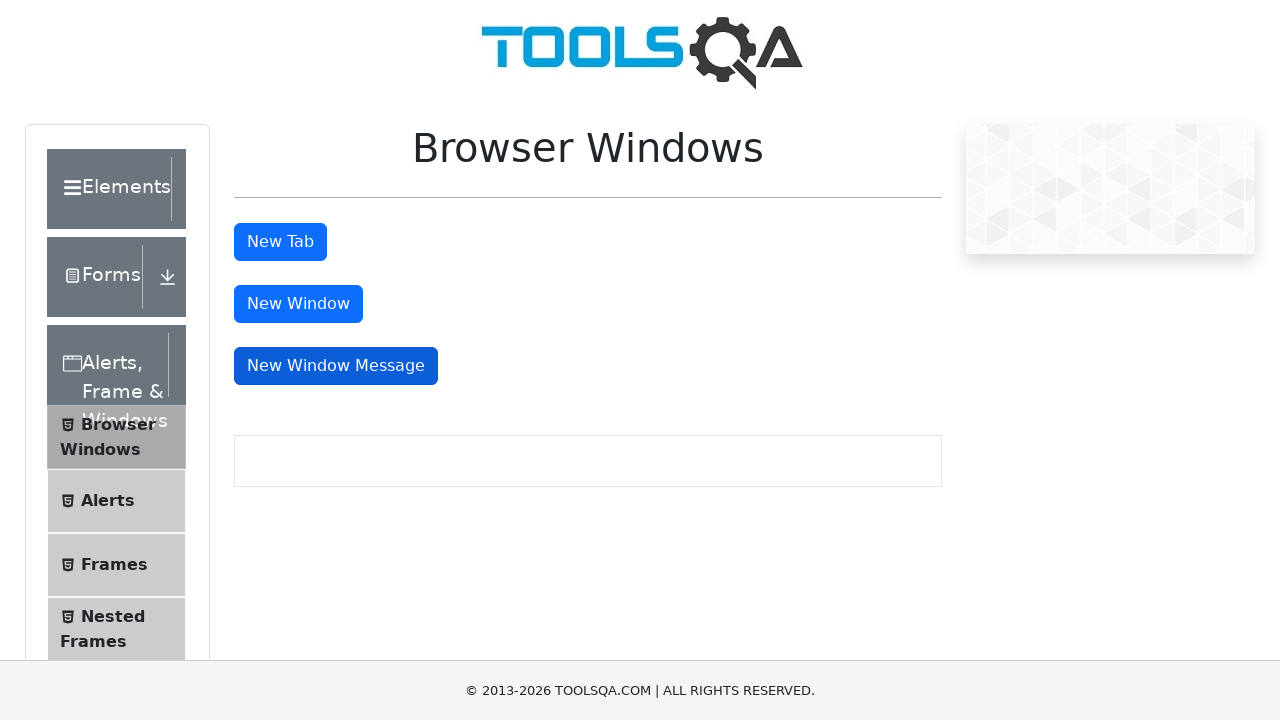